Tests iframe handling by switching to an iframe, filling a form field with a name, then switching back to the main content to verify page elements are accessible.

Starting URL: https://testeroprogramowania.github.io/selenium/iframe.html

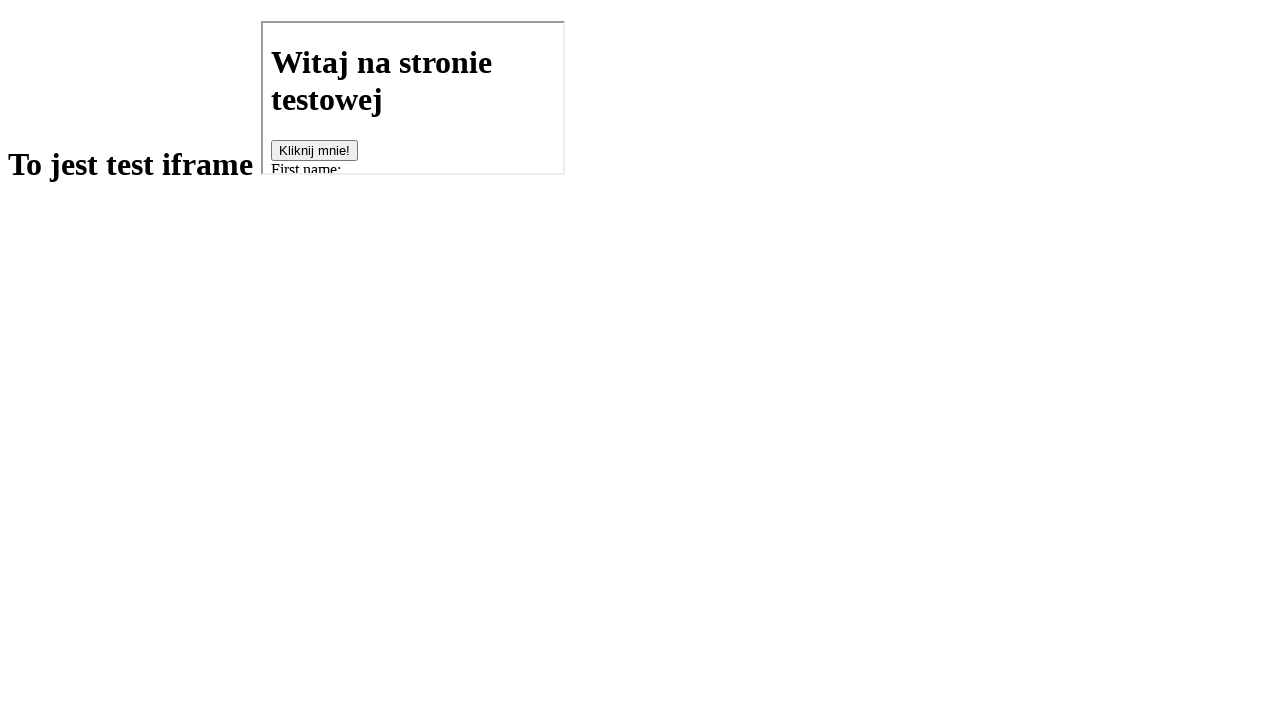

Located the first iframe element on the page
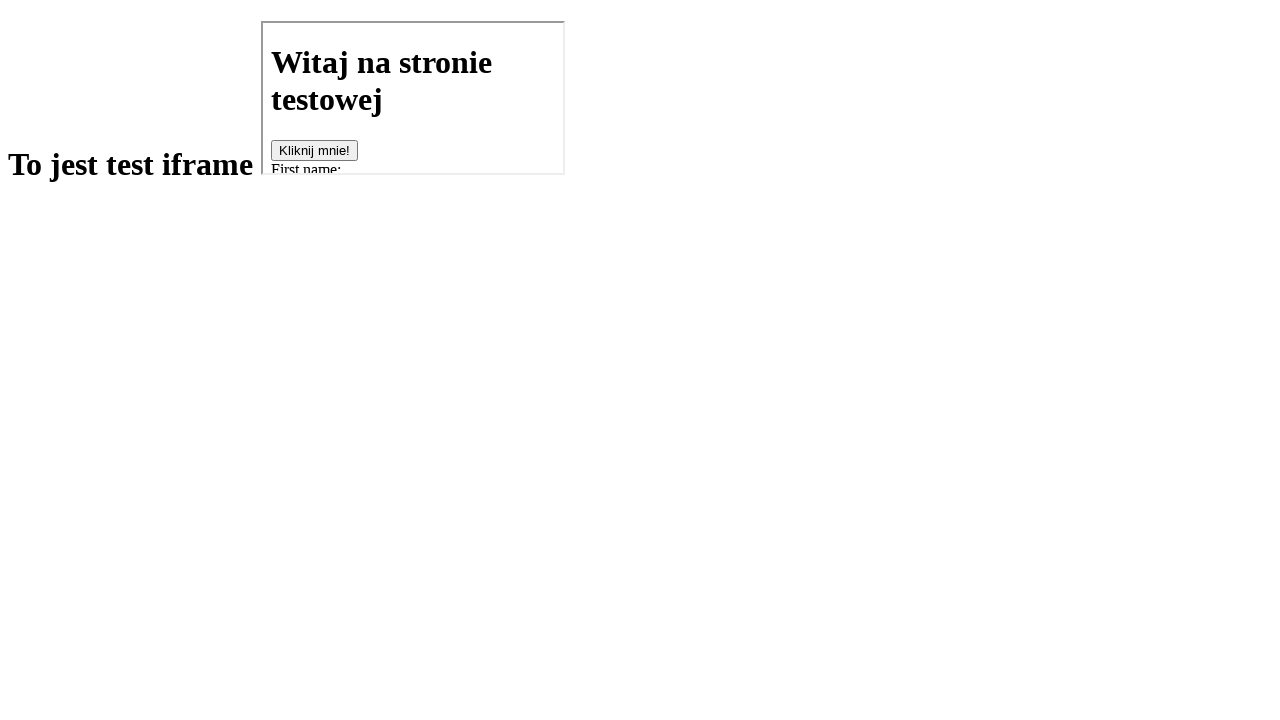

Filled the fname field in iframe with 'Magda' on iframe >> nth=0 >> internal:control=enter-frame >> #fname
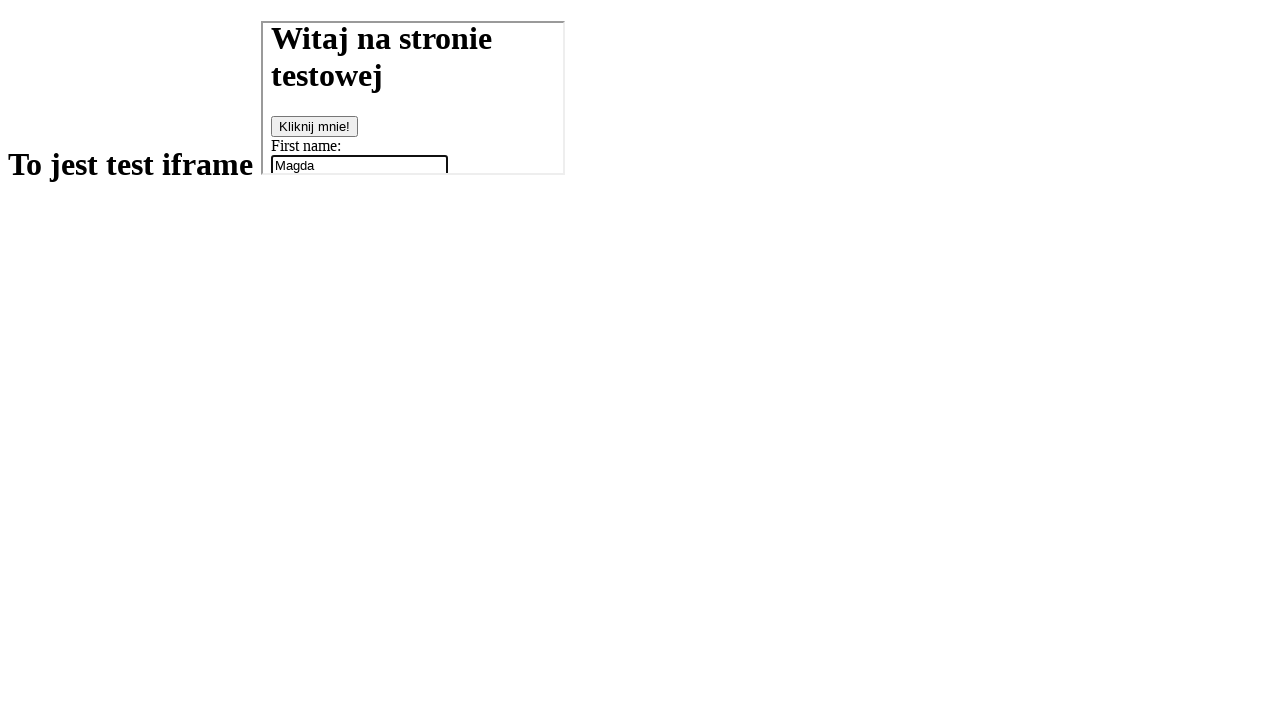

Retrieved h1 text from main frame: 'To jest test iframe





'
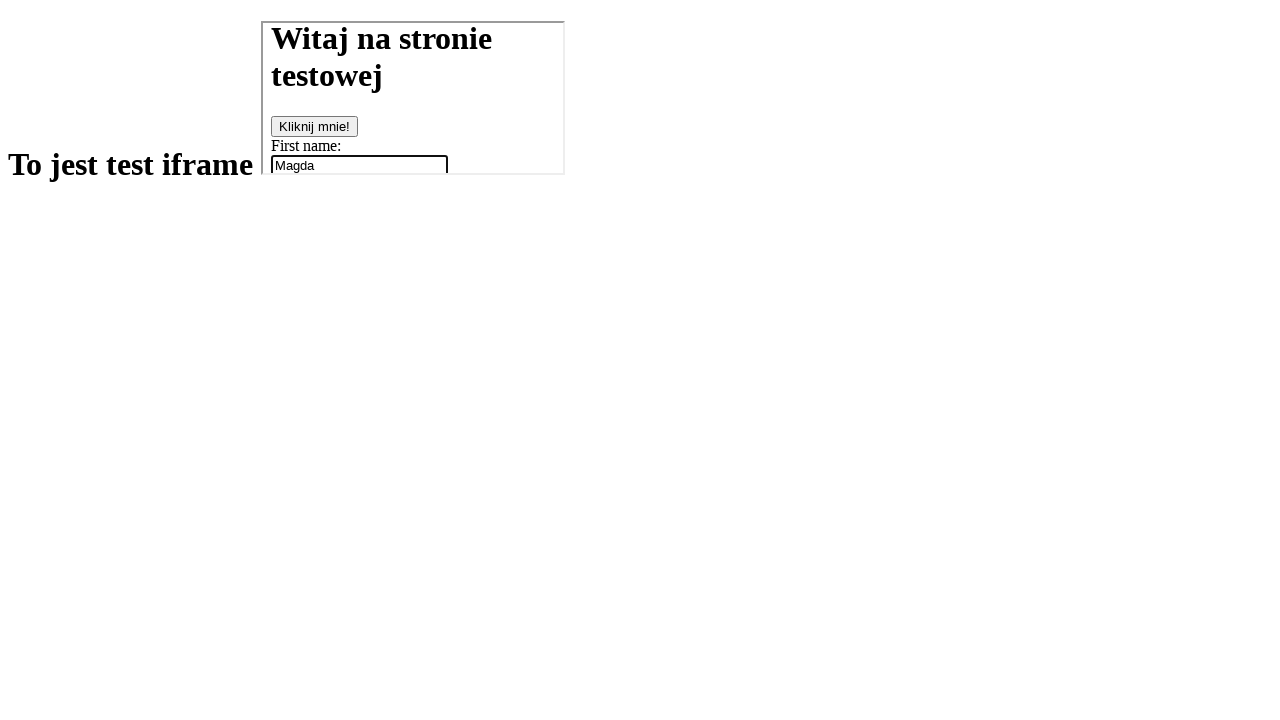

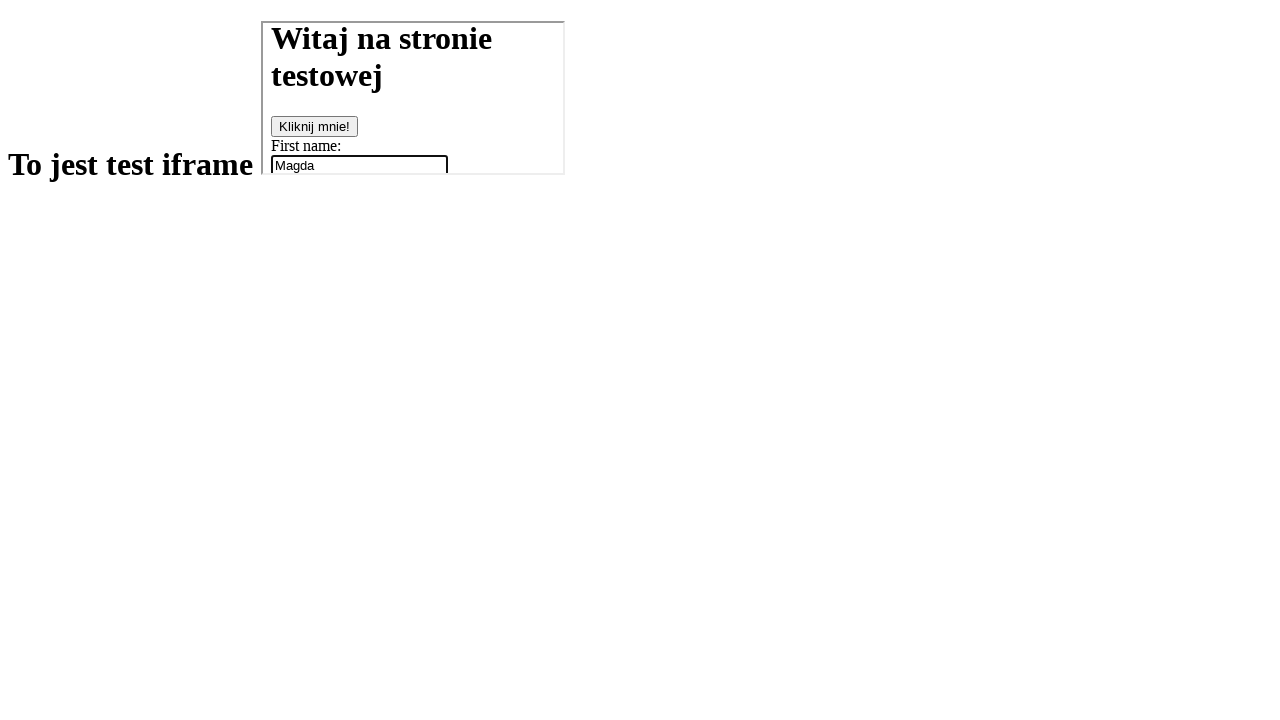